Navigates to the Glamira homepage and waits for the page to fully load

Starting URL: https://www.glamira.com/

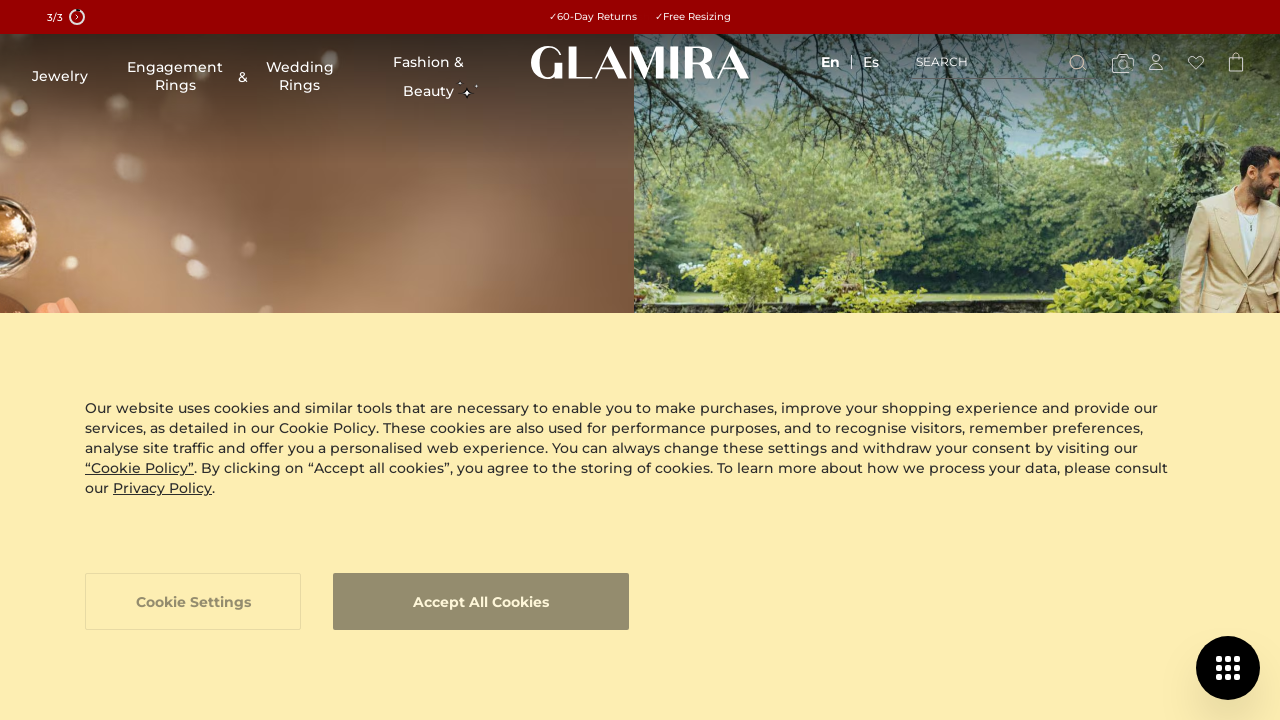

Navigated to Glamira homepage
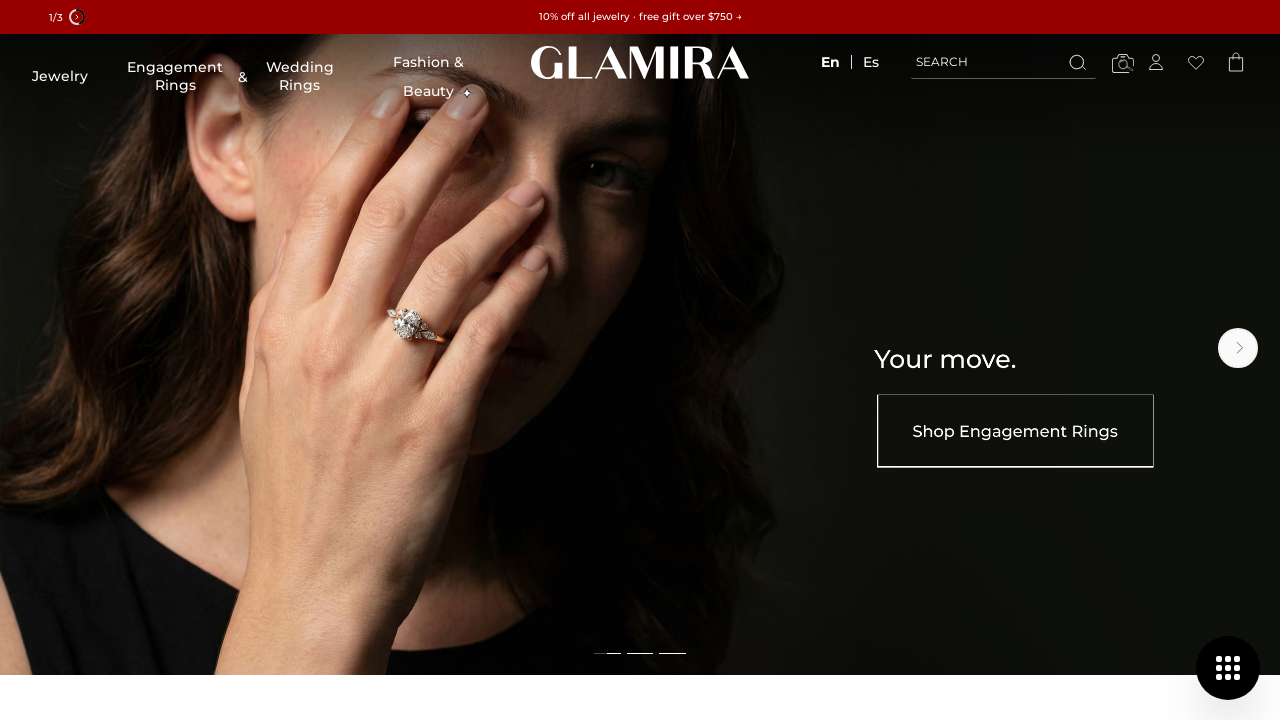

Page fully loaded - network idle state reached
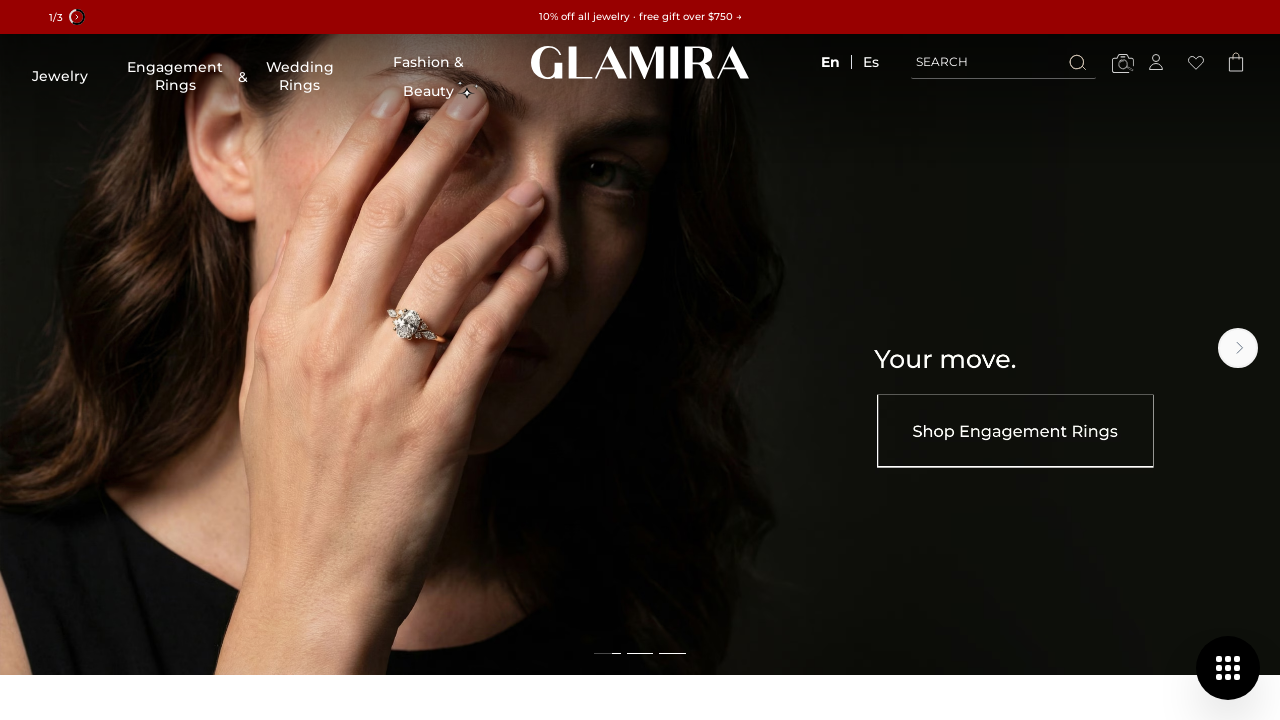

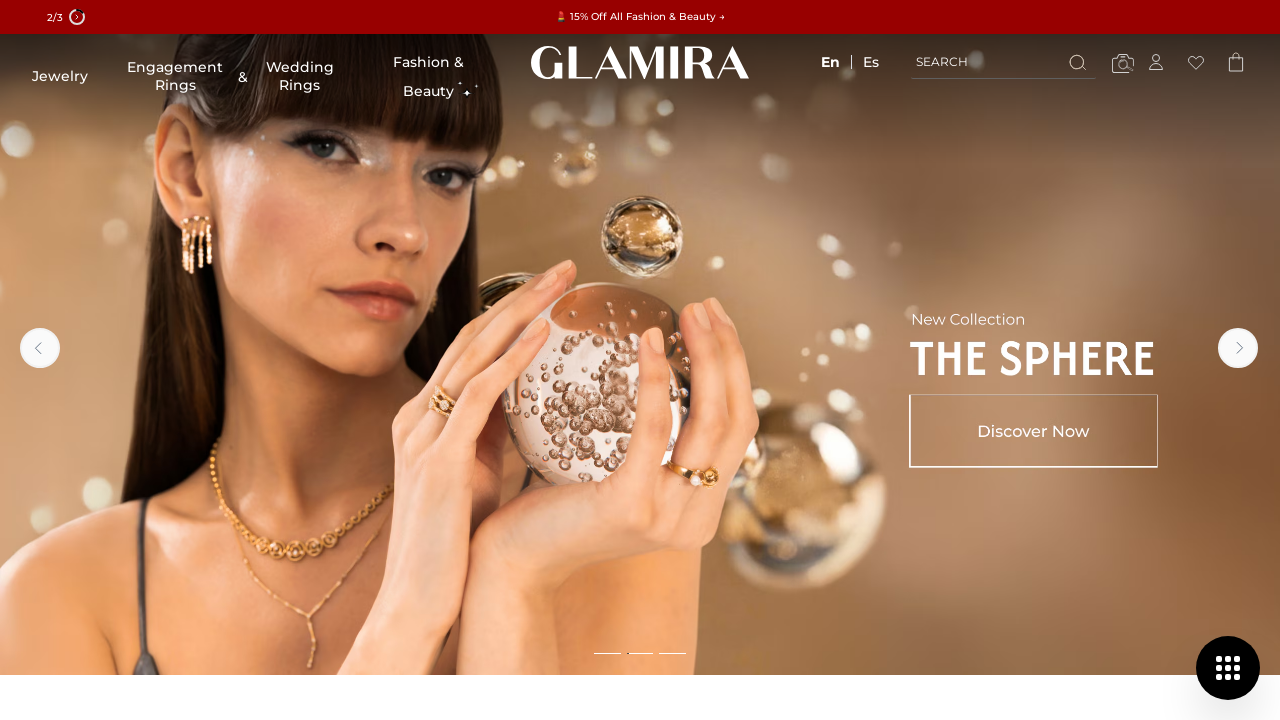